Navigates to the About Us page by clicking the link and verifies the page title

Starting URL: https://training-support.net

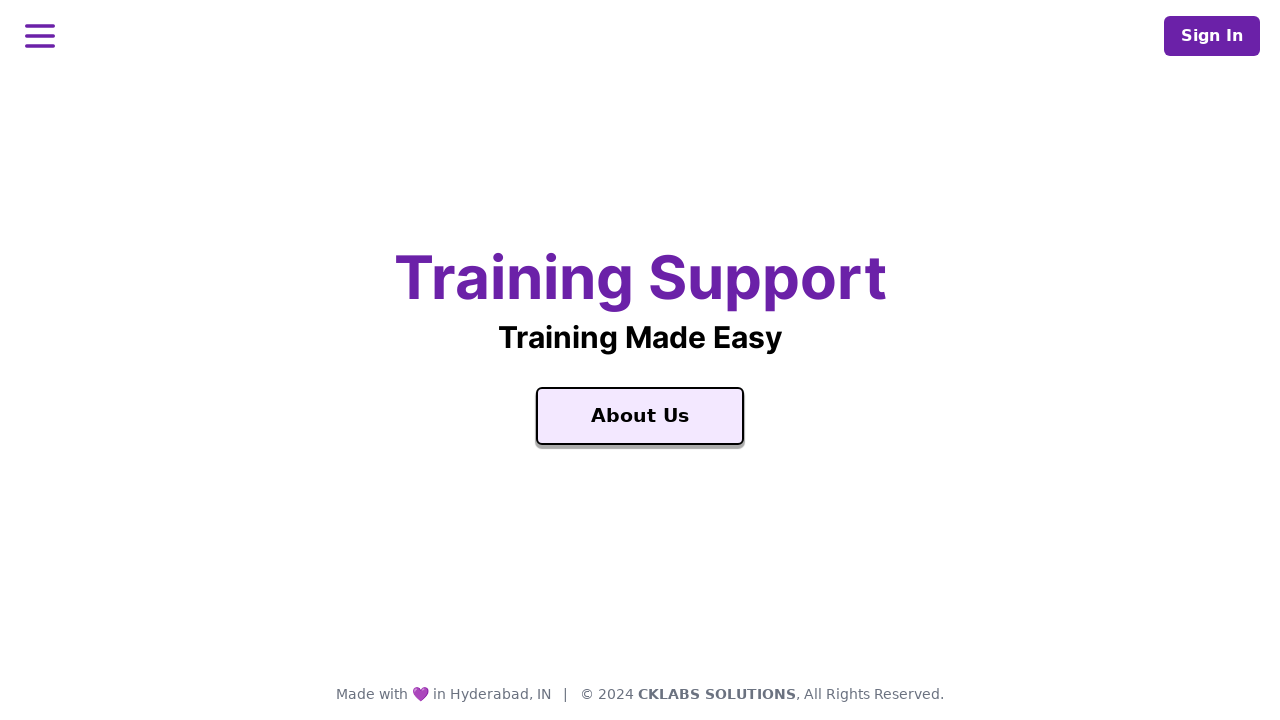

Clicked on About Us link at (640, 416) on text=About Us
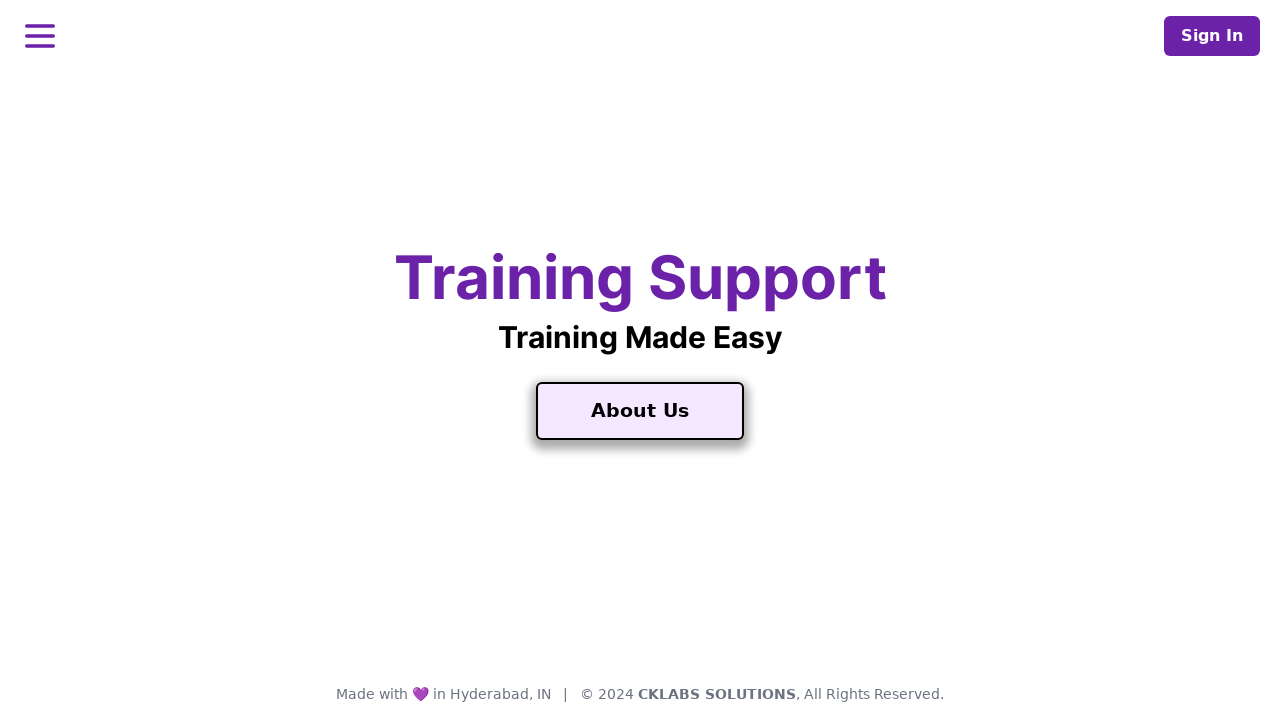

Retrieved About Us page title
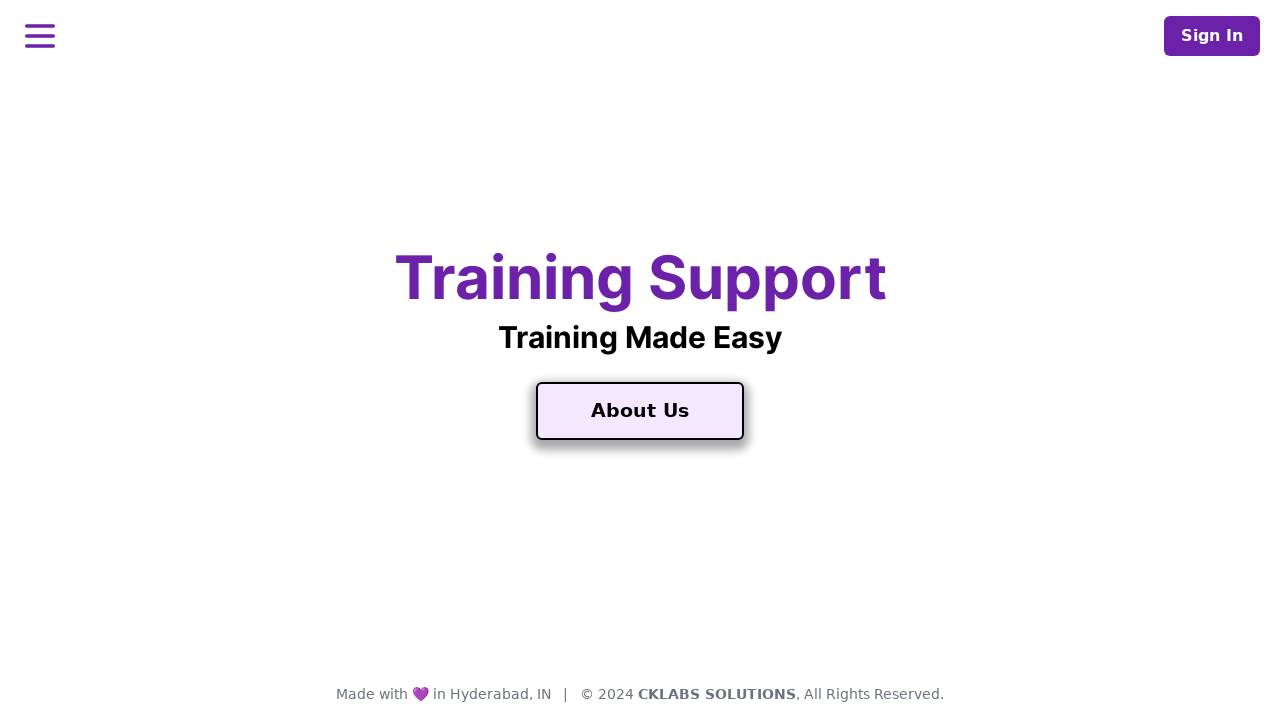

Verified page title: Training Support
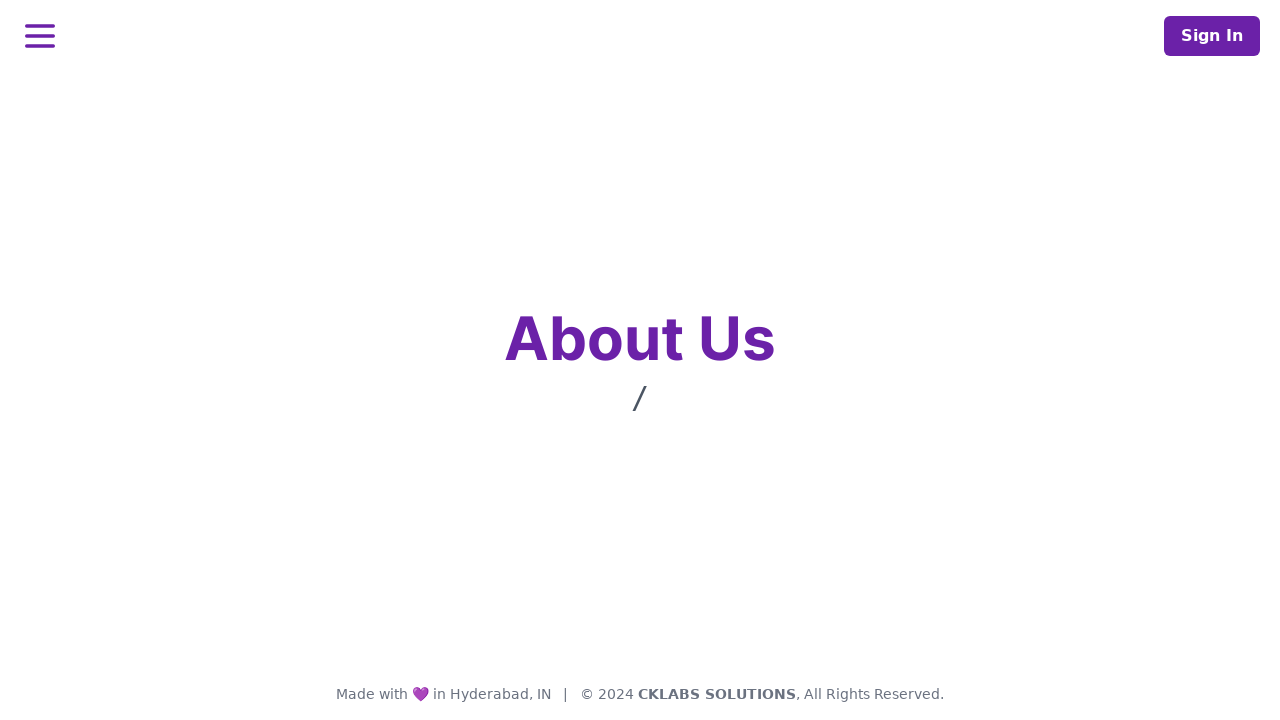

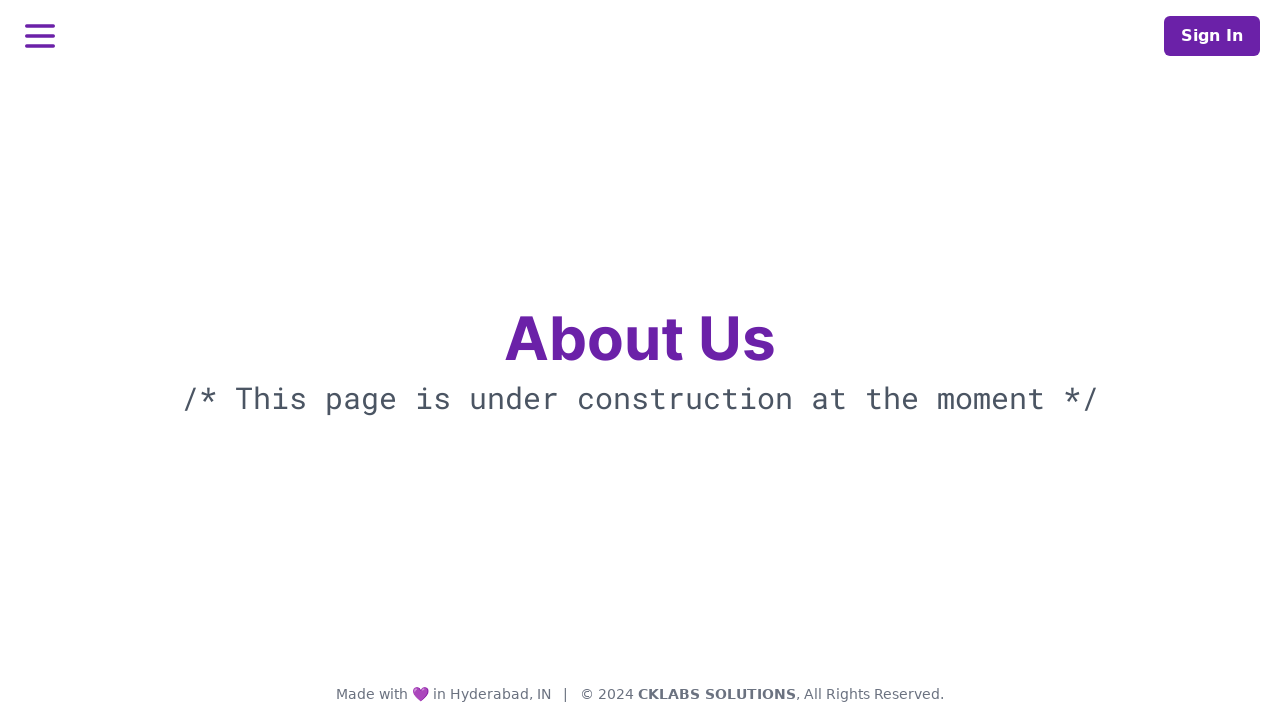